Navigates to Edmonton restaurant inspections portal and waits for facility data to load in the table

Starting URL: https://ephisahs.microsoftcrmportals.com/disclaimer/restaurantinspections/edmonton-facilities/

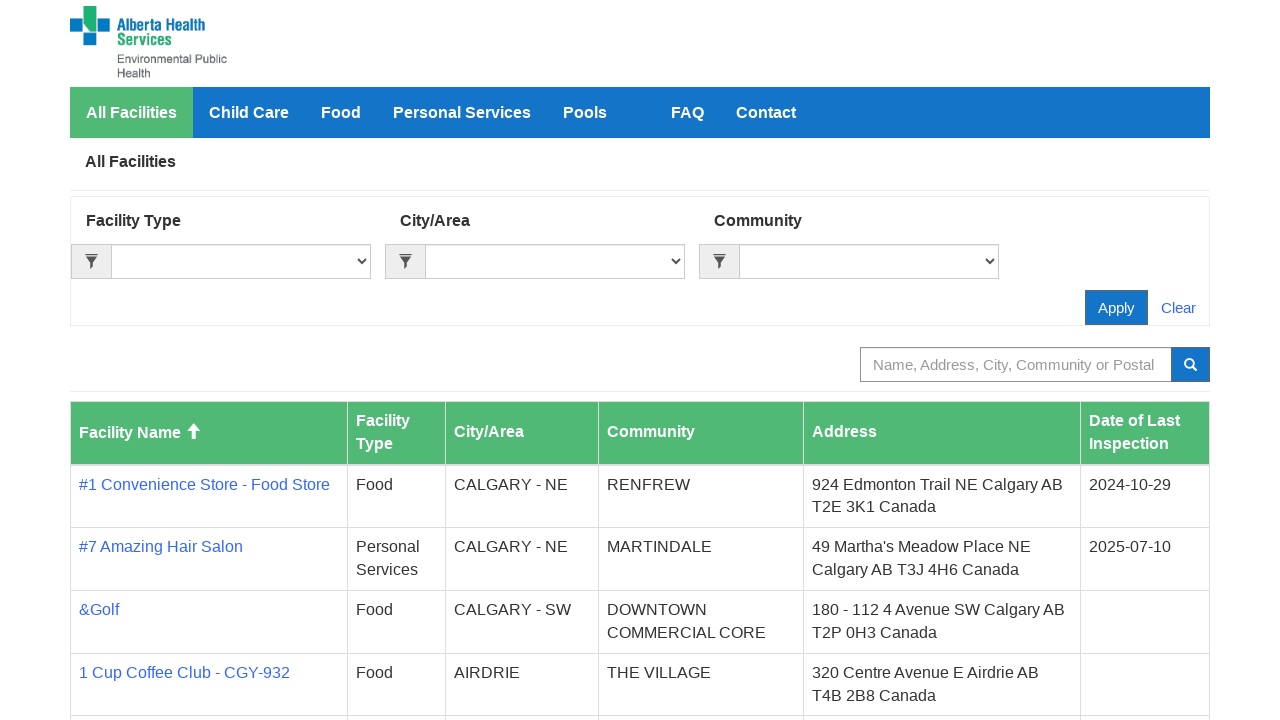

Navigated to Edmonton restaurant inspections portal
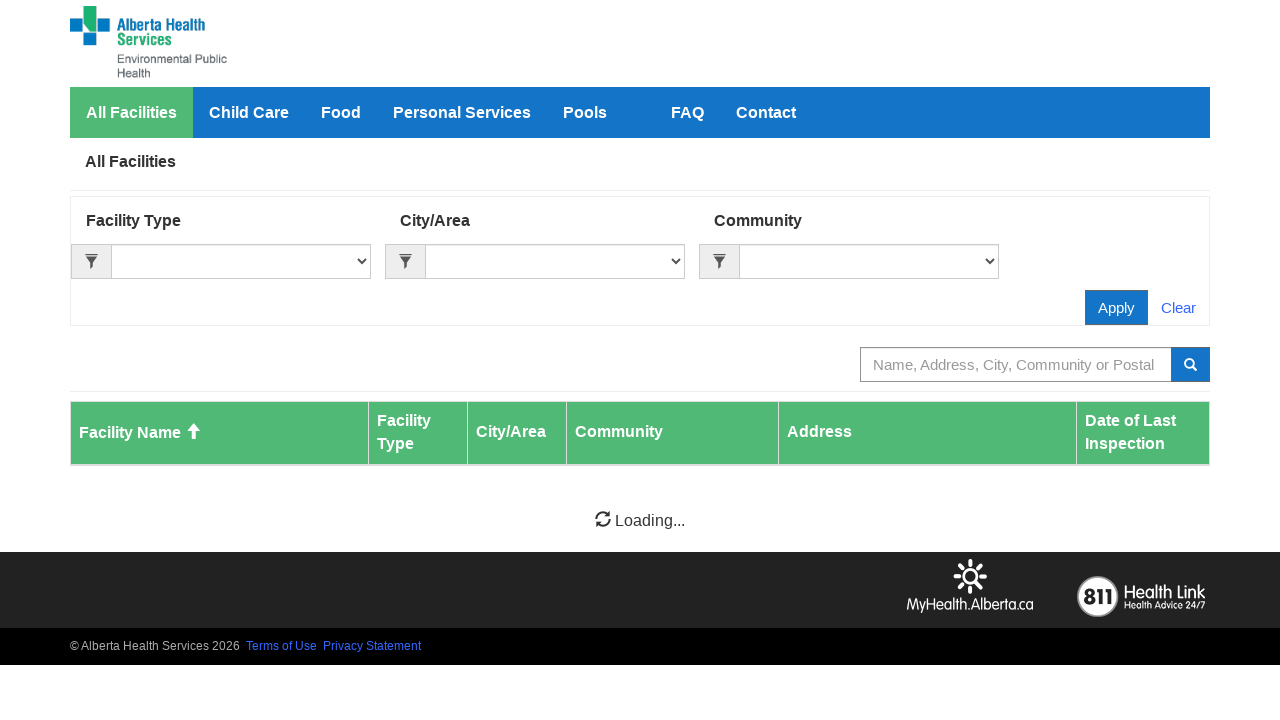

Facility data table loaded successfully
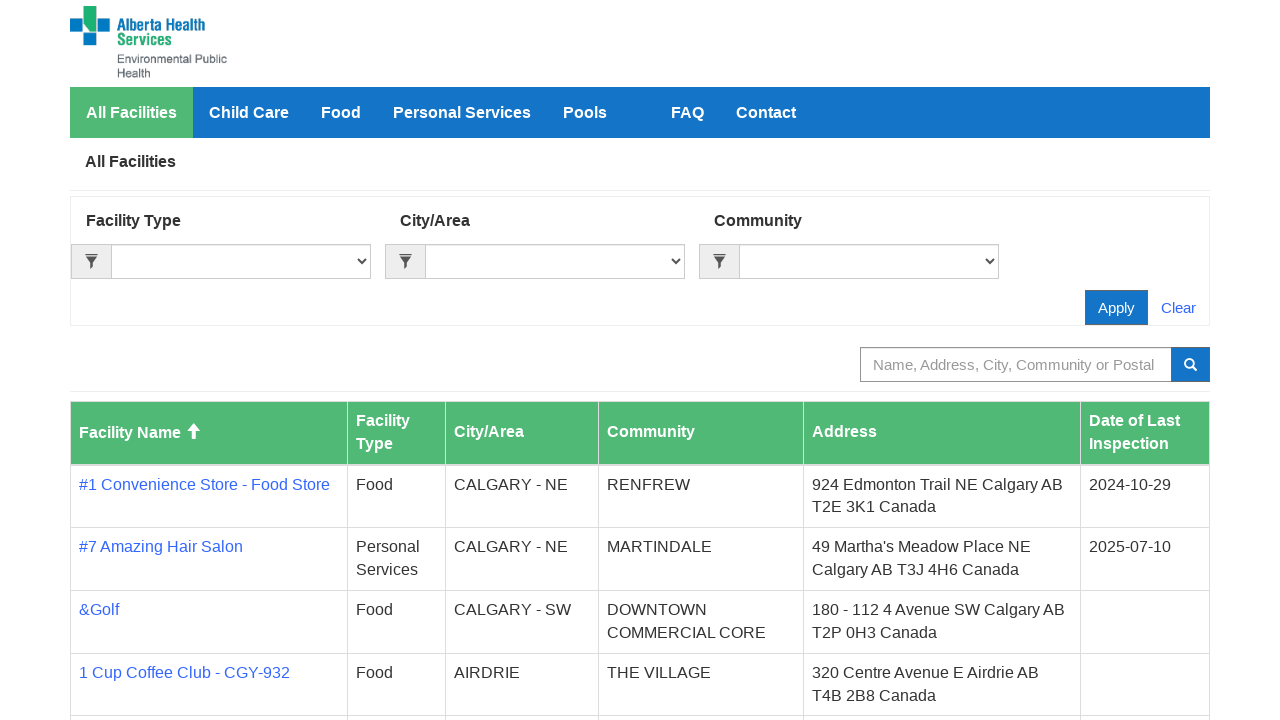

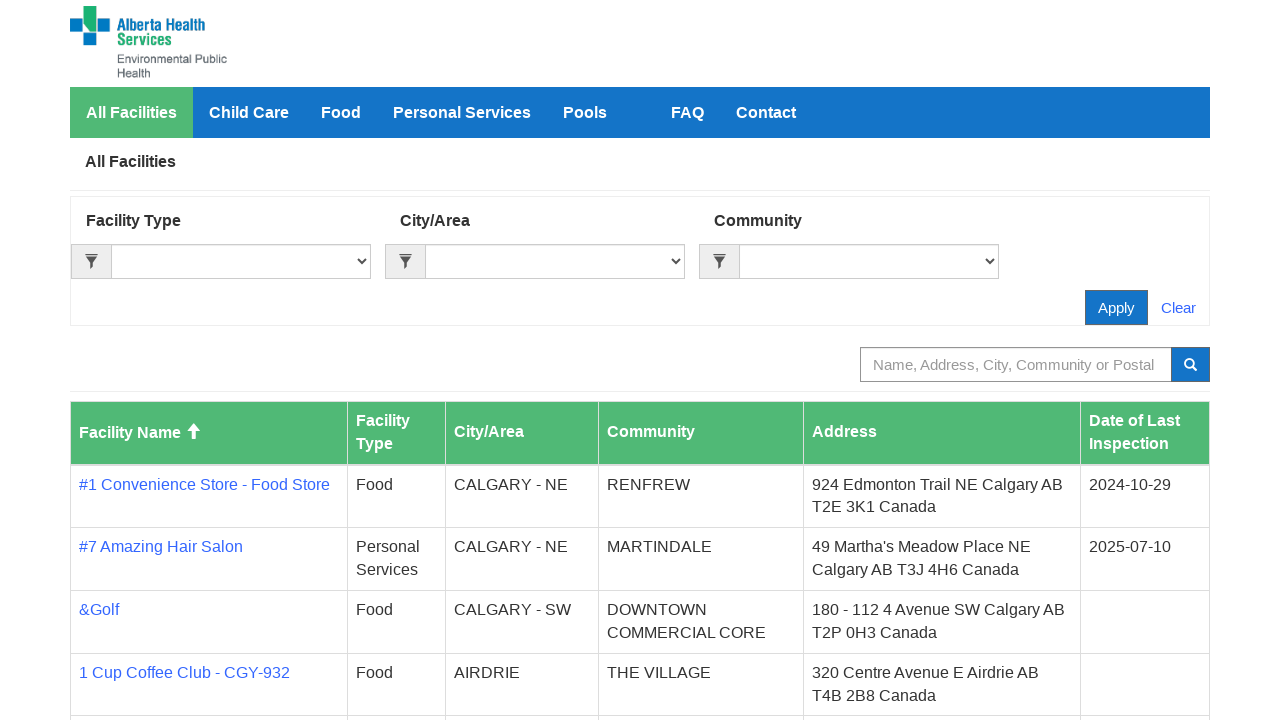